Tests scrolling on a page using JavaScript evaluate to scroll down by 100 pixels

Starting URL: https://testautomationpractice.blogspot.com/

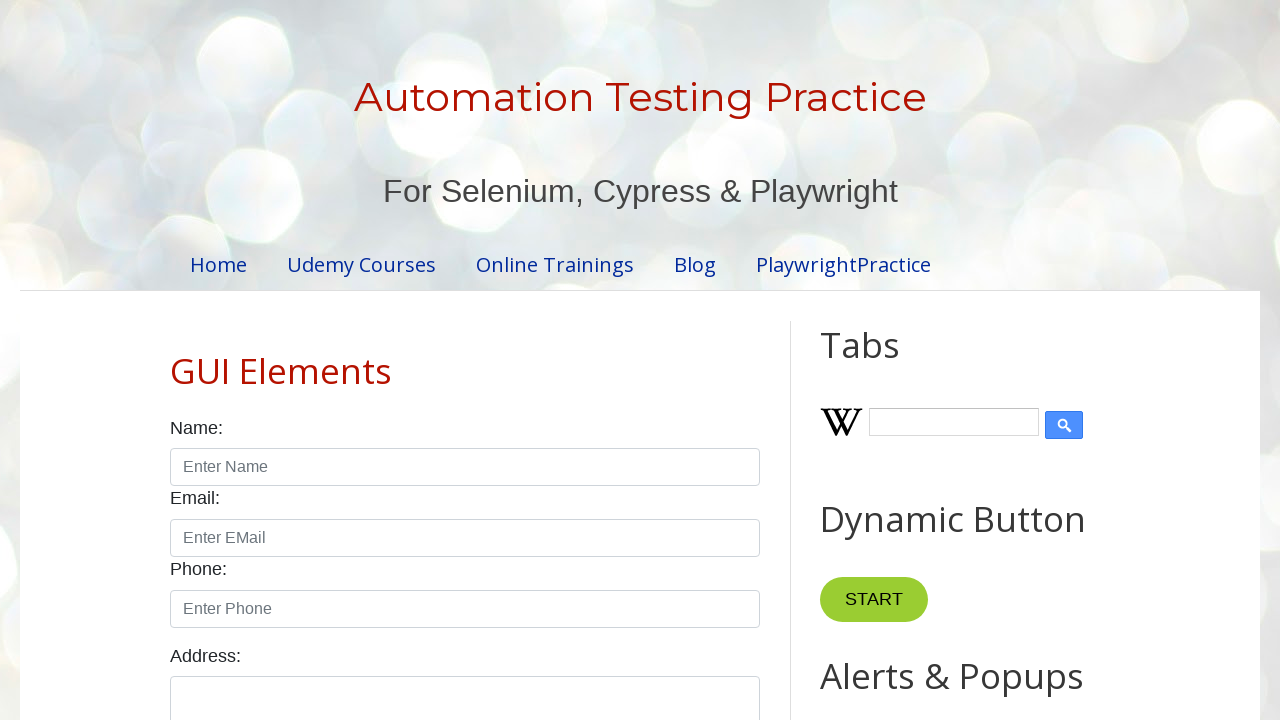

Scrolled down the page by 100 pixels using JavaScript
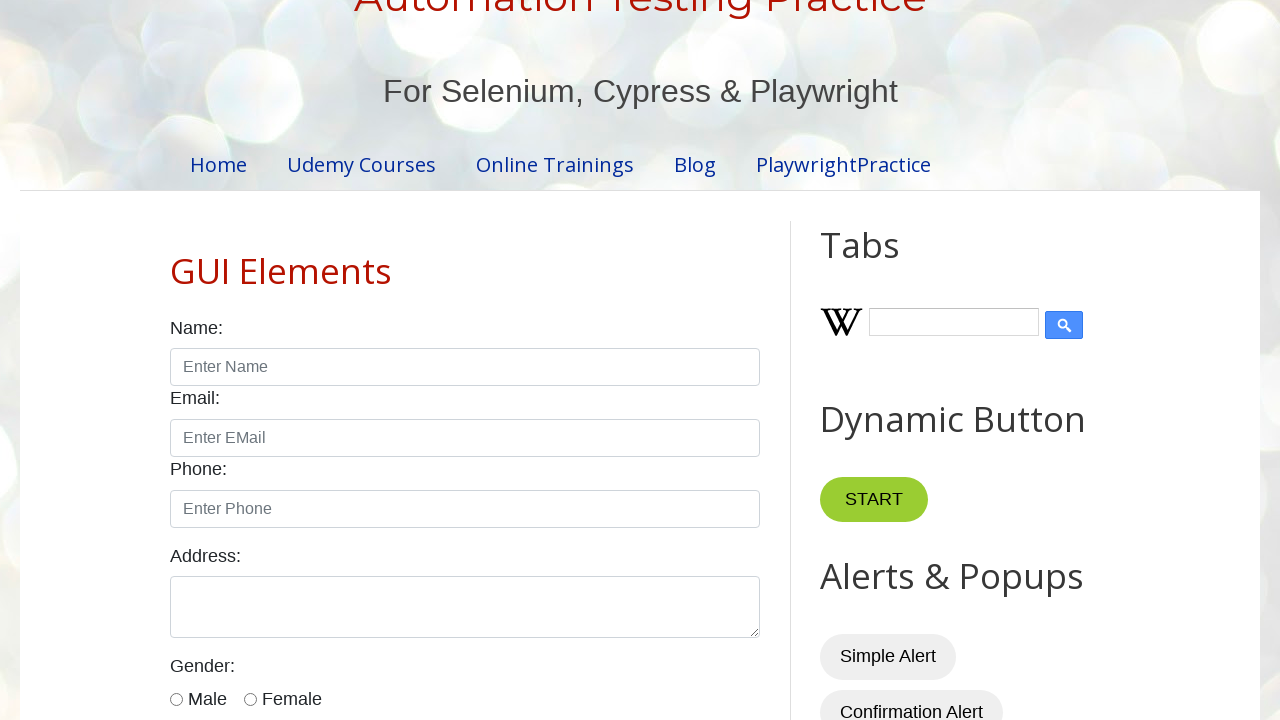

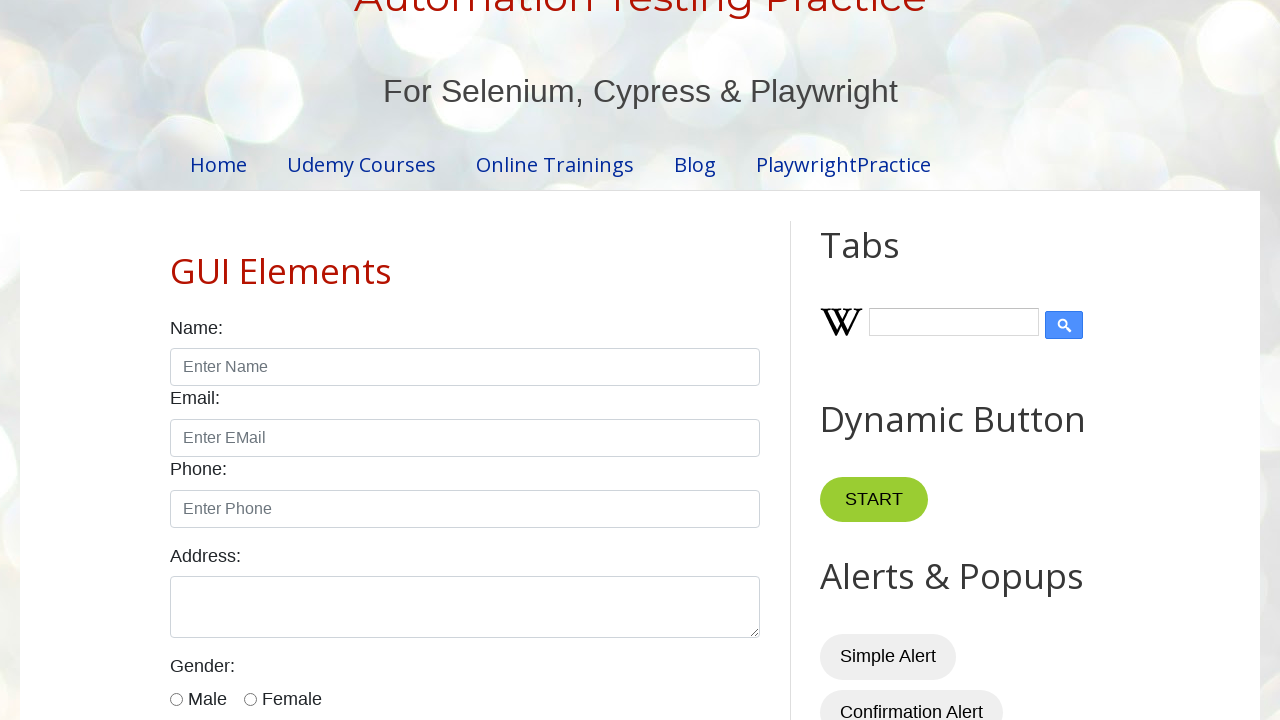